Tests that Clear completed button is hidden when no completed items exist

Starting URL: https://demo.playwright.dev/todomvc

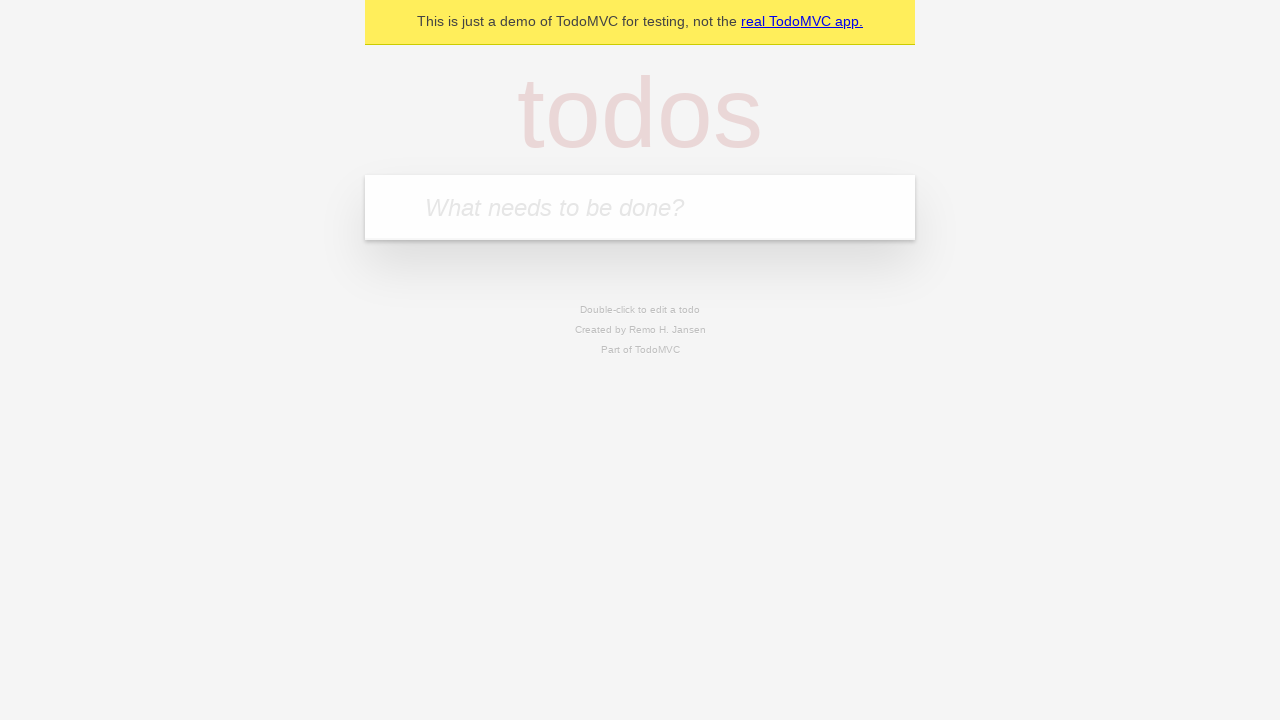

Navigated to TodoMVC demo page
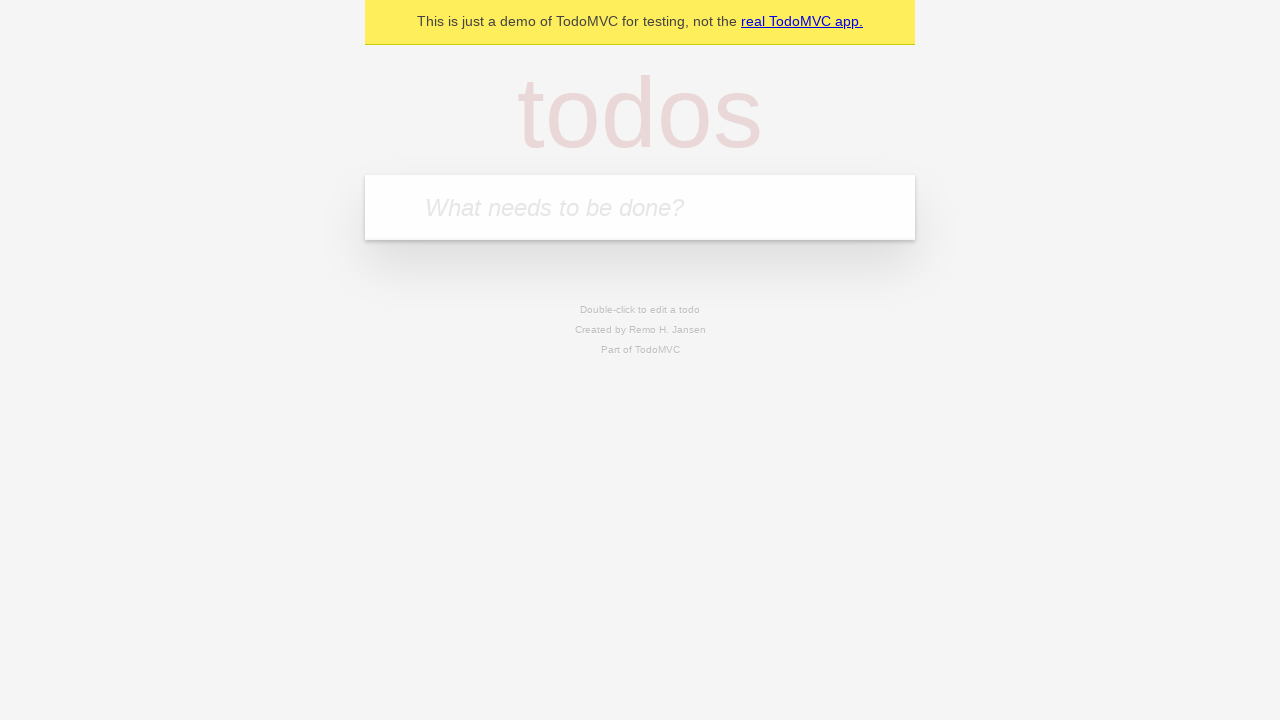

Located the todo input field
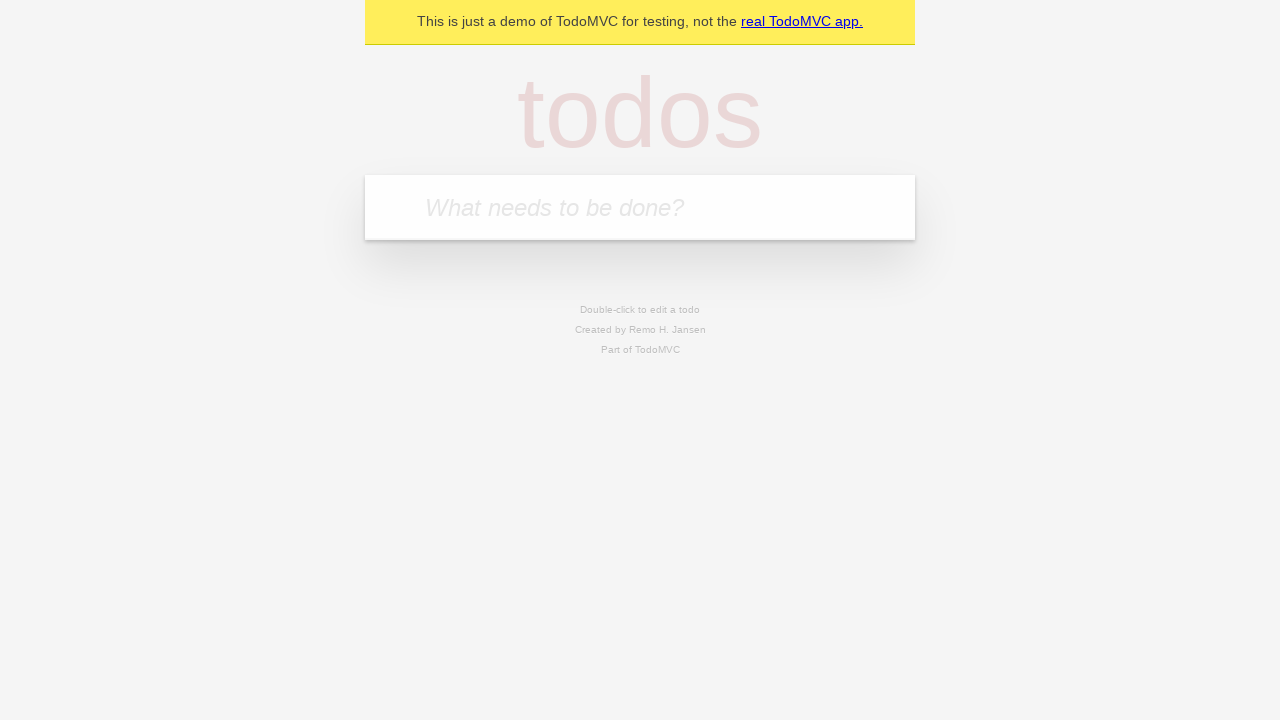

Filled todo input with 'buy some cheese' on internal:attr=[placeholder="What needs to be done?"i]
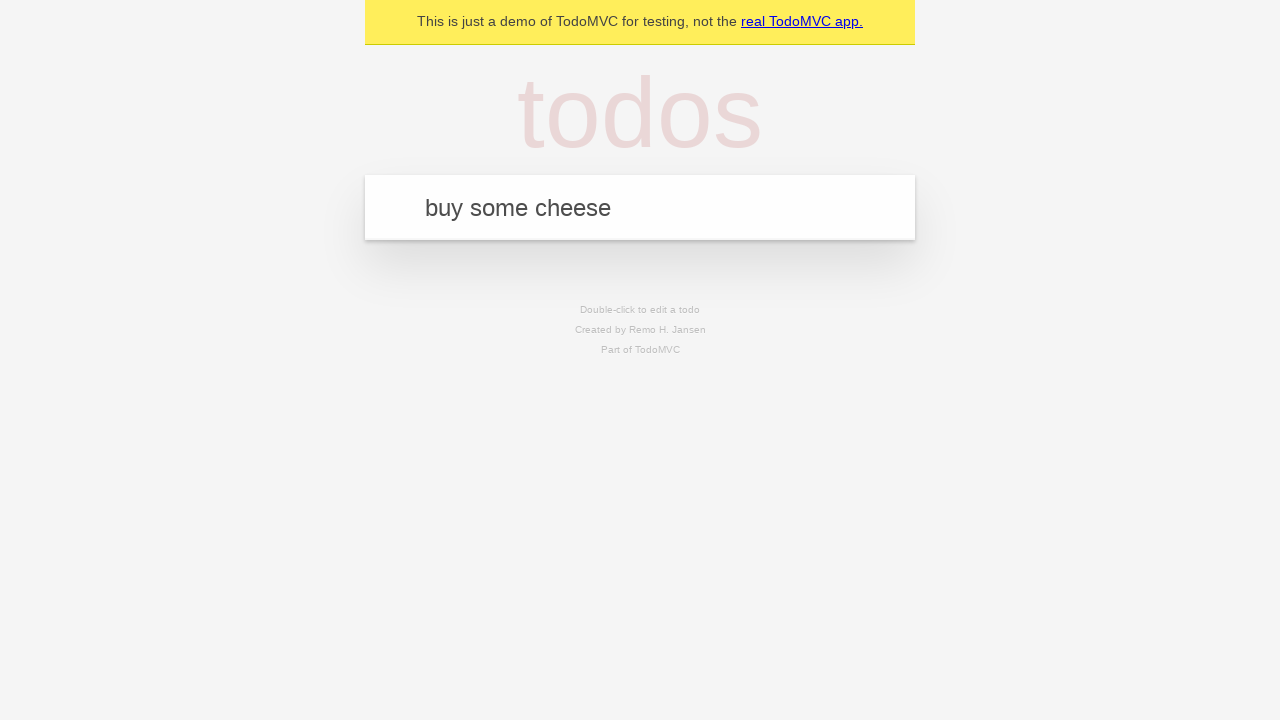

Pressed Enter to create todo 'buy some cheese' on internal:attr=[placeholder="What needs to be done?"i]
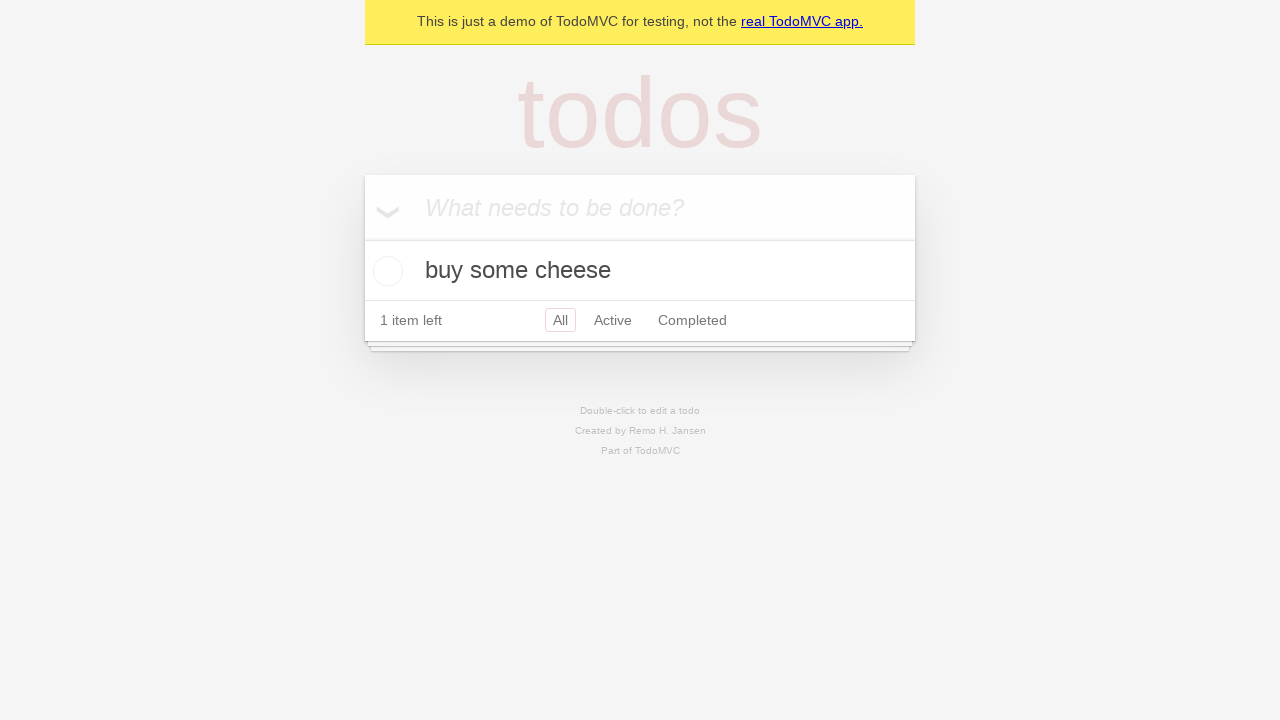

Filled todo input with 'feed the cat' on internal:attr=[placeholder="What needs to be done?"i]
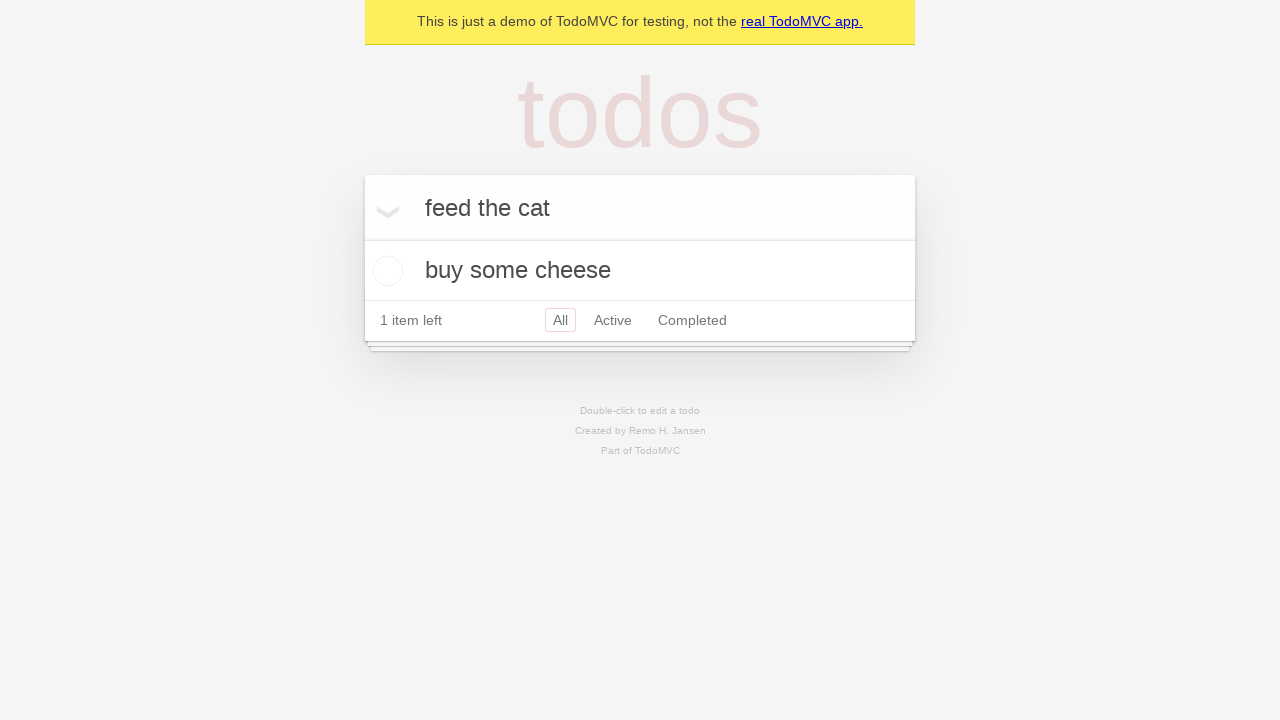

Pressed Enter to create todo 'feed the cat' on internal:attr=[placeholder="What needs to be done?"i]
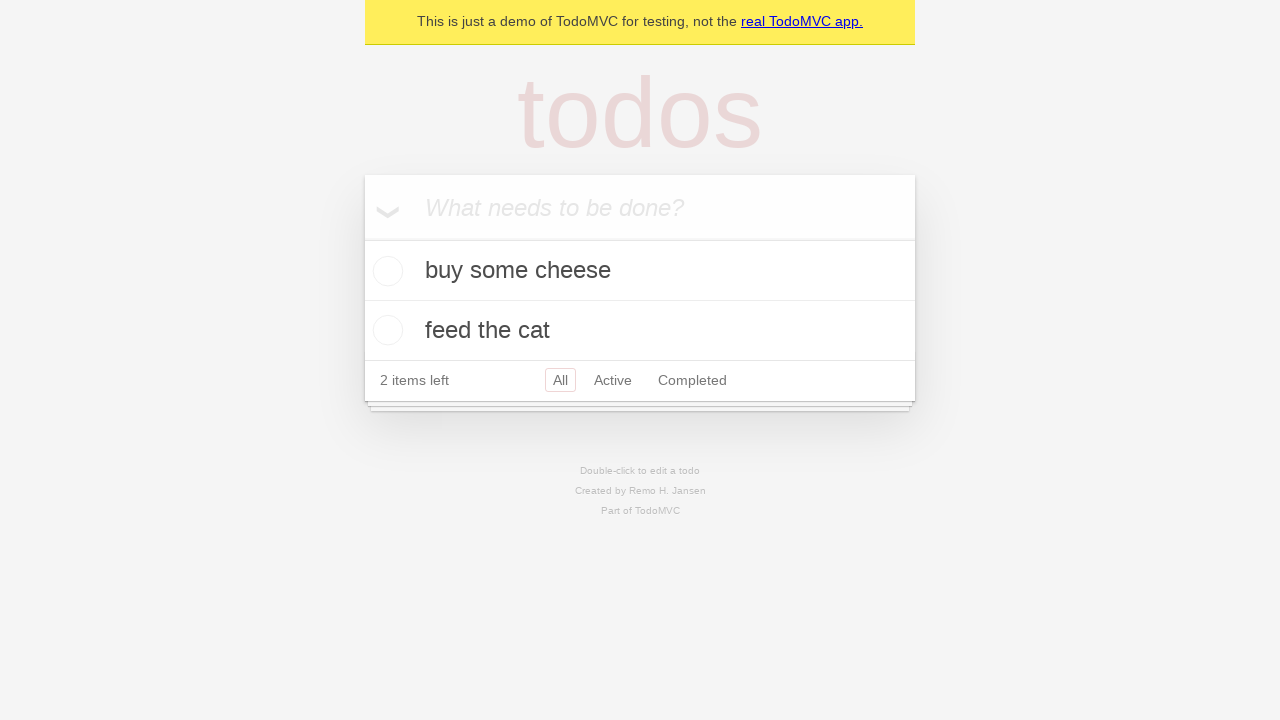

Filled todo input with 'book a doctors appointment' on internal:attr=[placeholder="What needs to be done?"i]
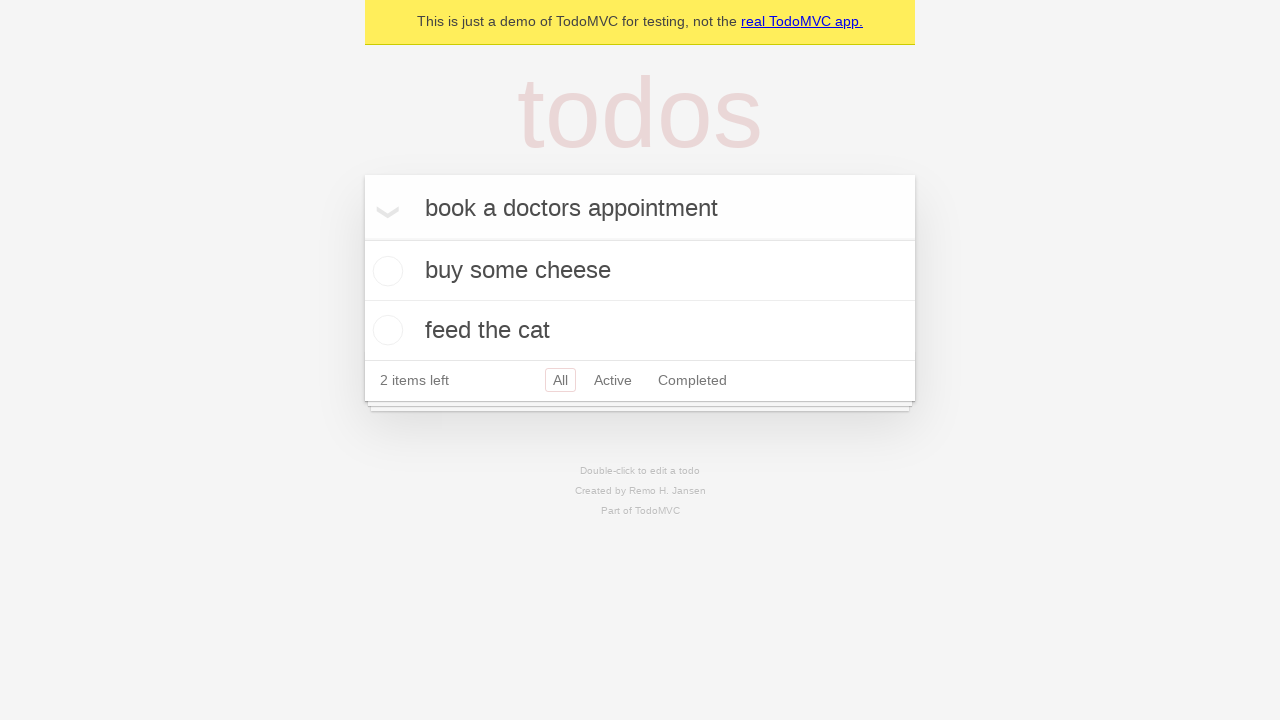

Pressed Enter to create todo 'book a doctors appointment' on internal:attr=[placeholder="What needs to be done?"i]
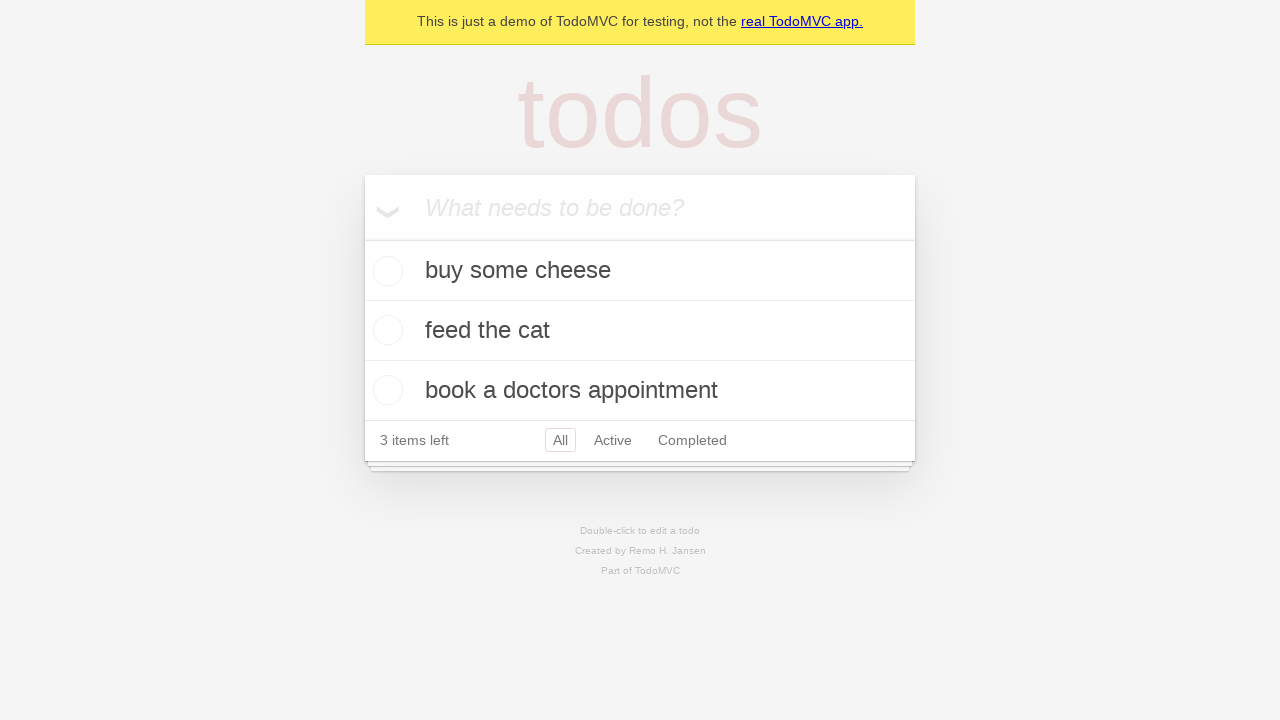

Checked the first todo item as completed at (385, 271) on .todo-list li .toggle >> nth=0
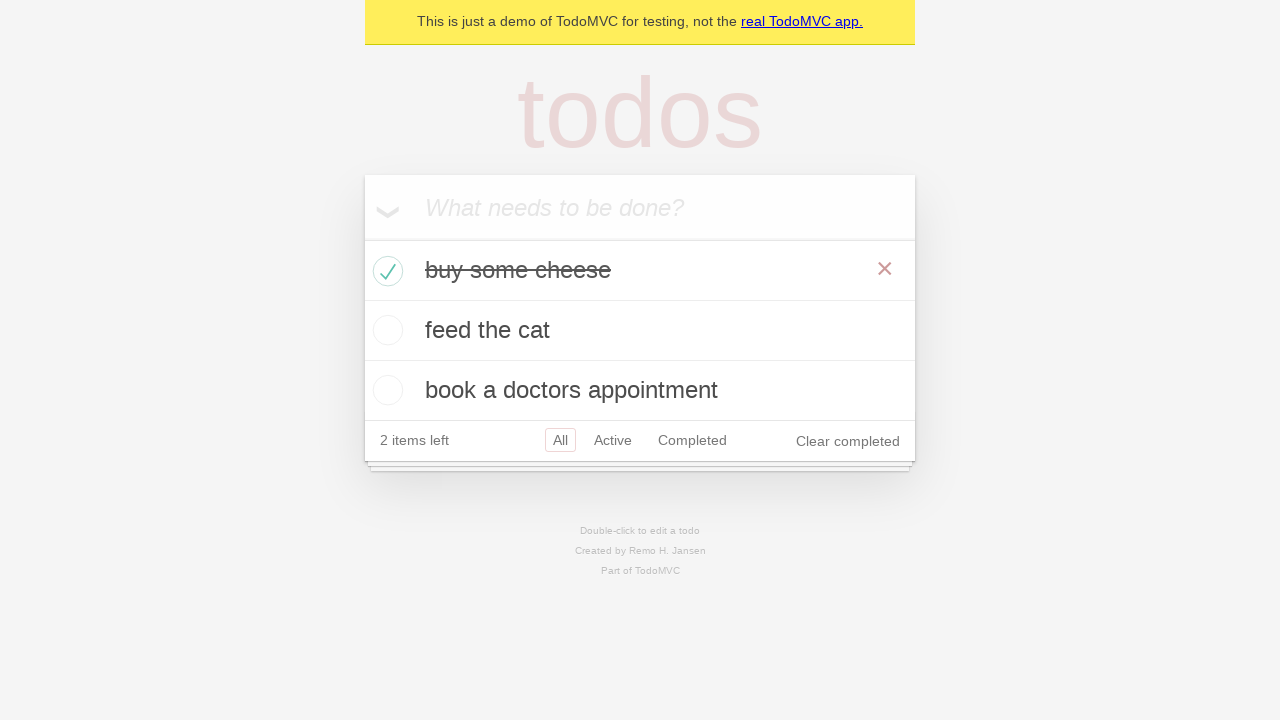

Clicked 'Clear completed' button to remove completed todos at (848, 441) on internal:role=button[name="Clear completed"i]
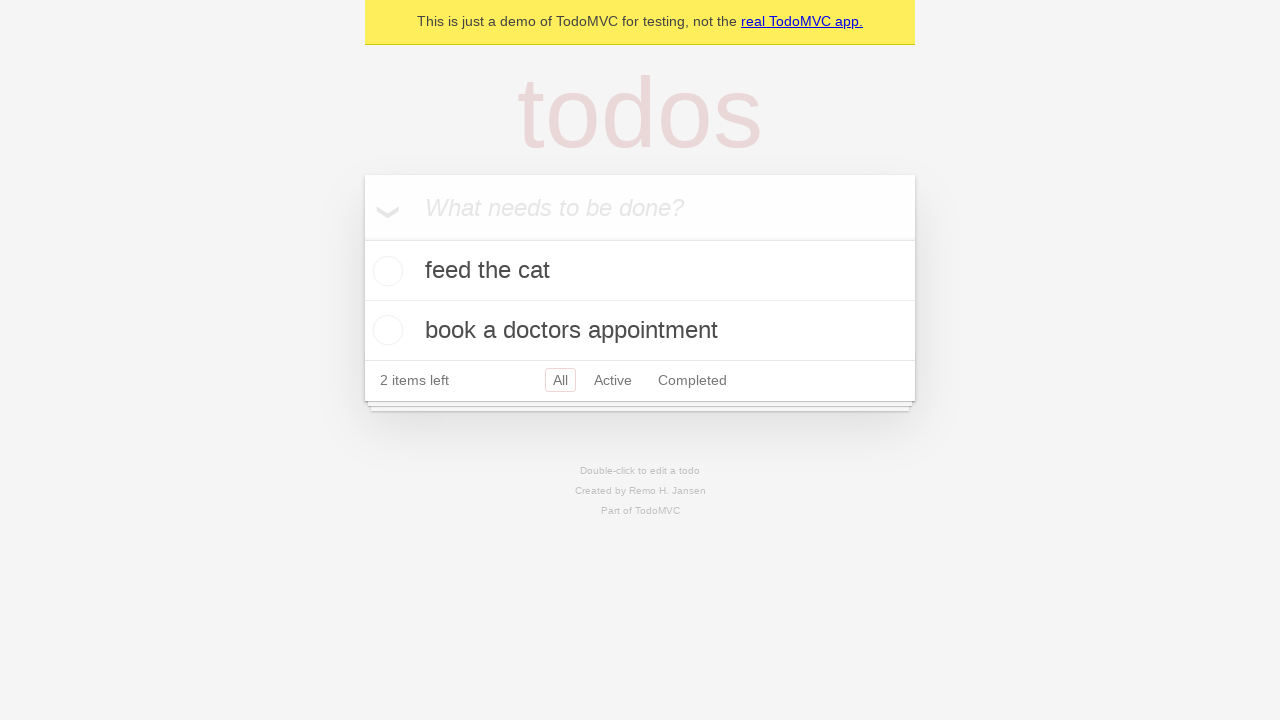

Verified that 'Clear completed' button is hidden when no completed items exist
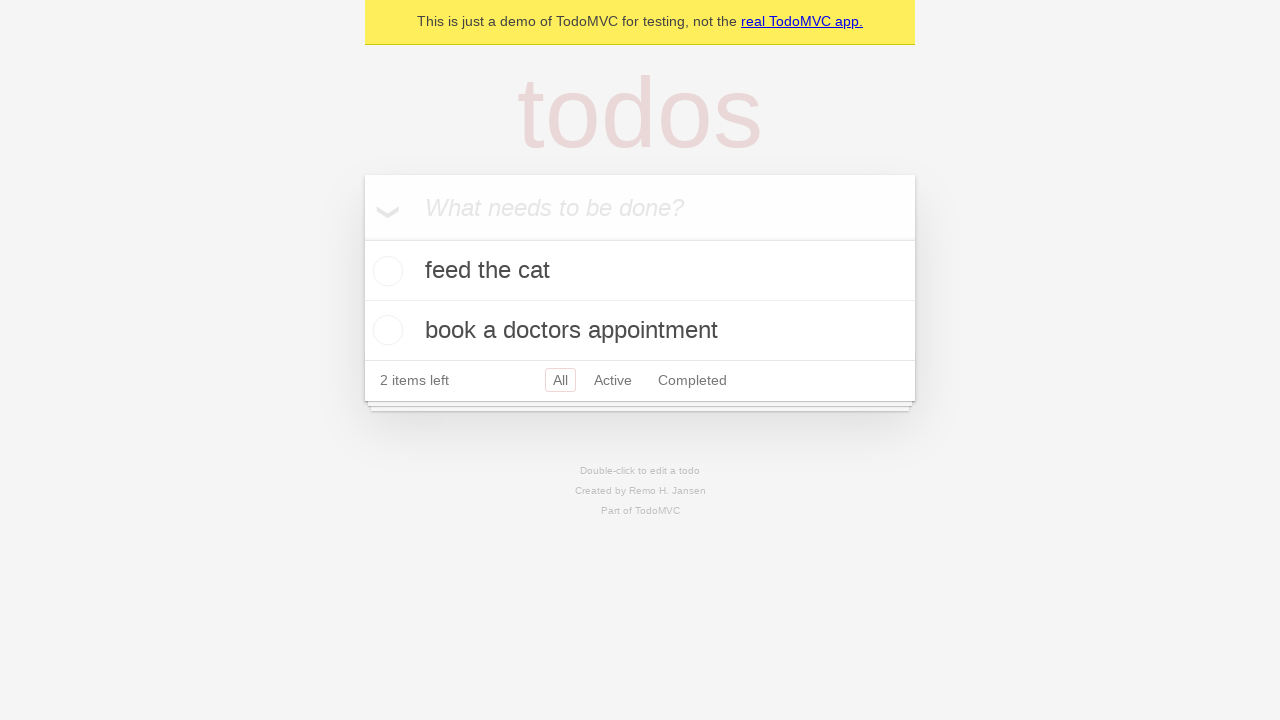

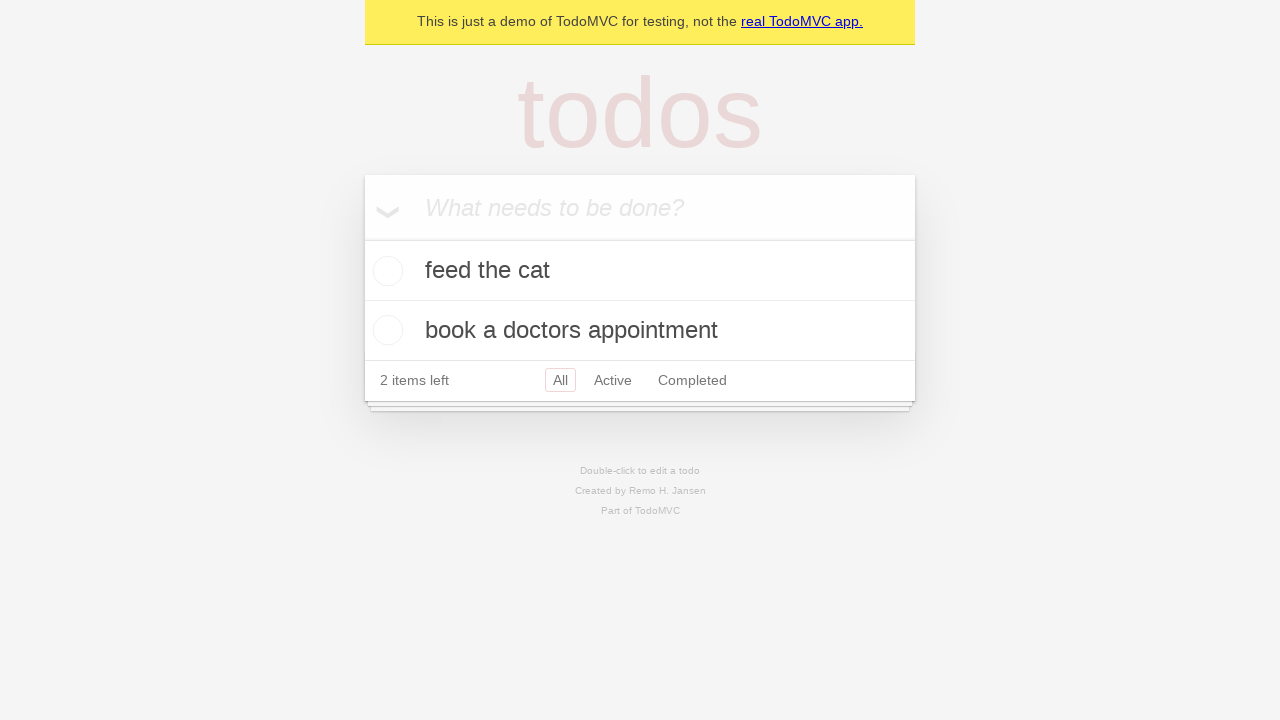